Fills out the practice form with valid data and verifies successful submission by checking for the success modal

Starting URL: https://demoqa.com/automation-practice-form

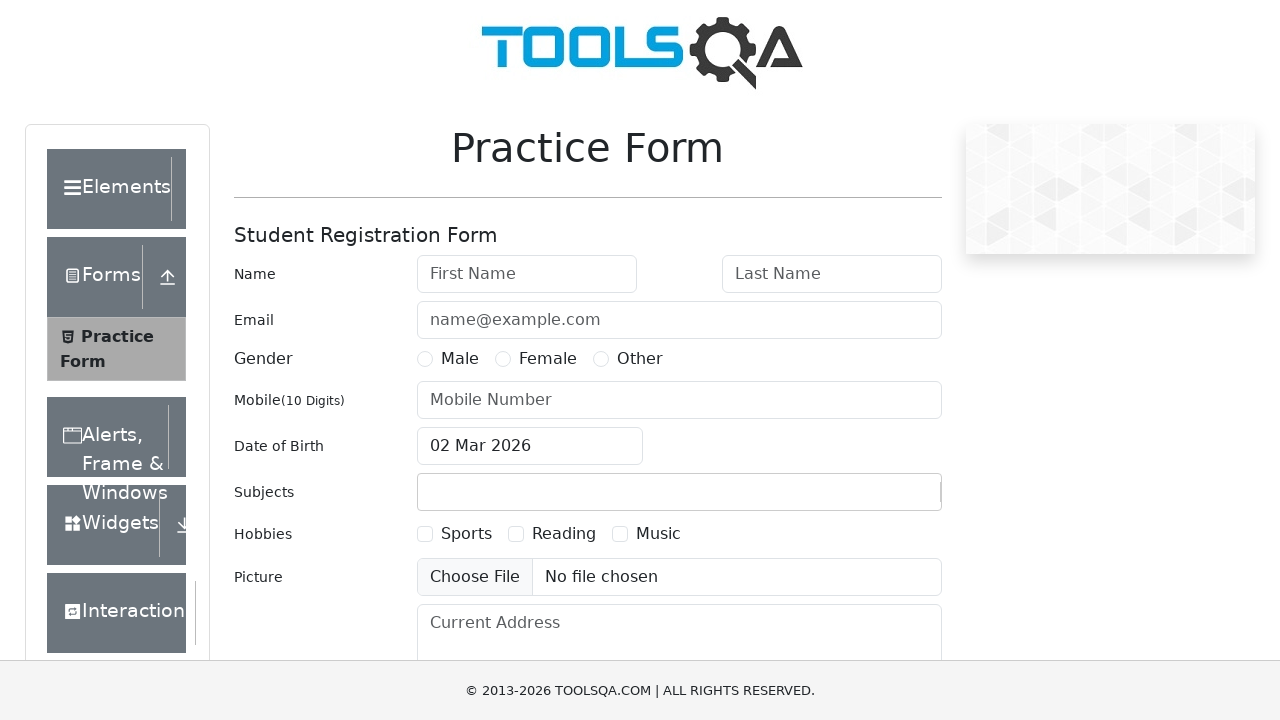

Scrolled to submit button to make form visible
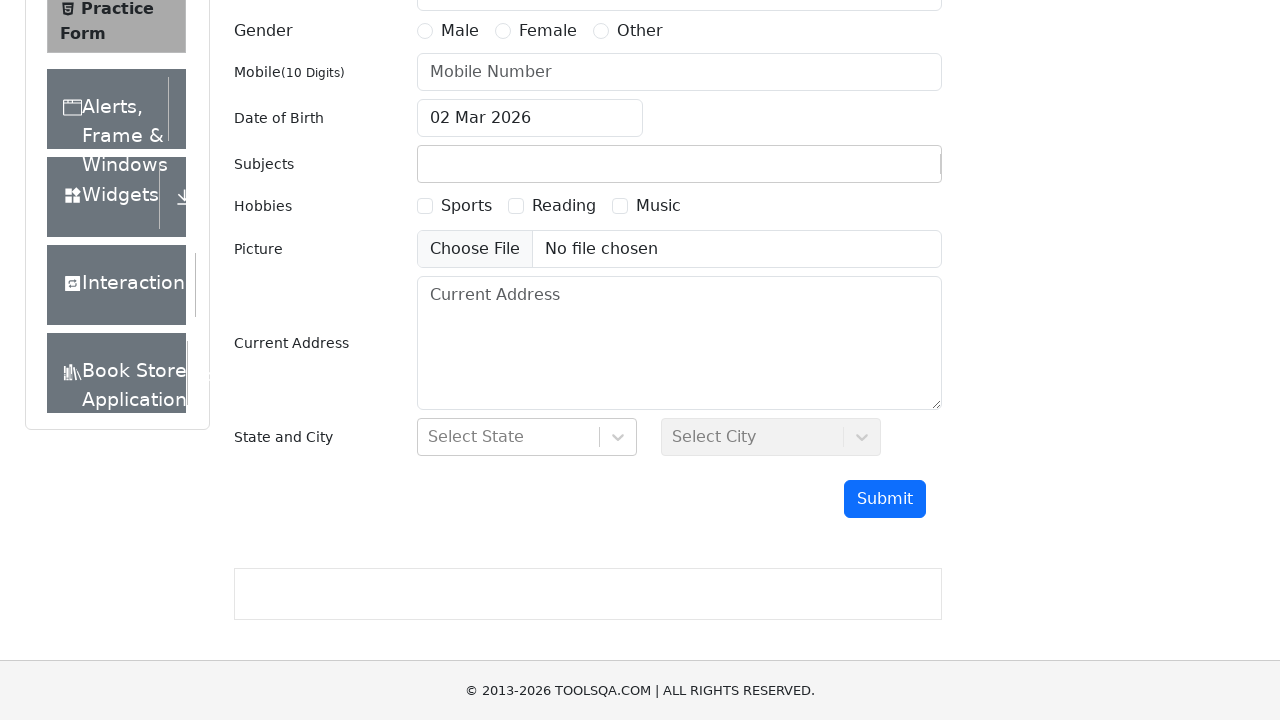

Filled first name field with 'Leonardo' on #firstName
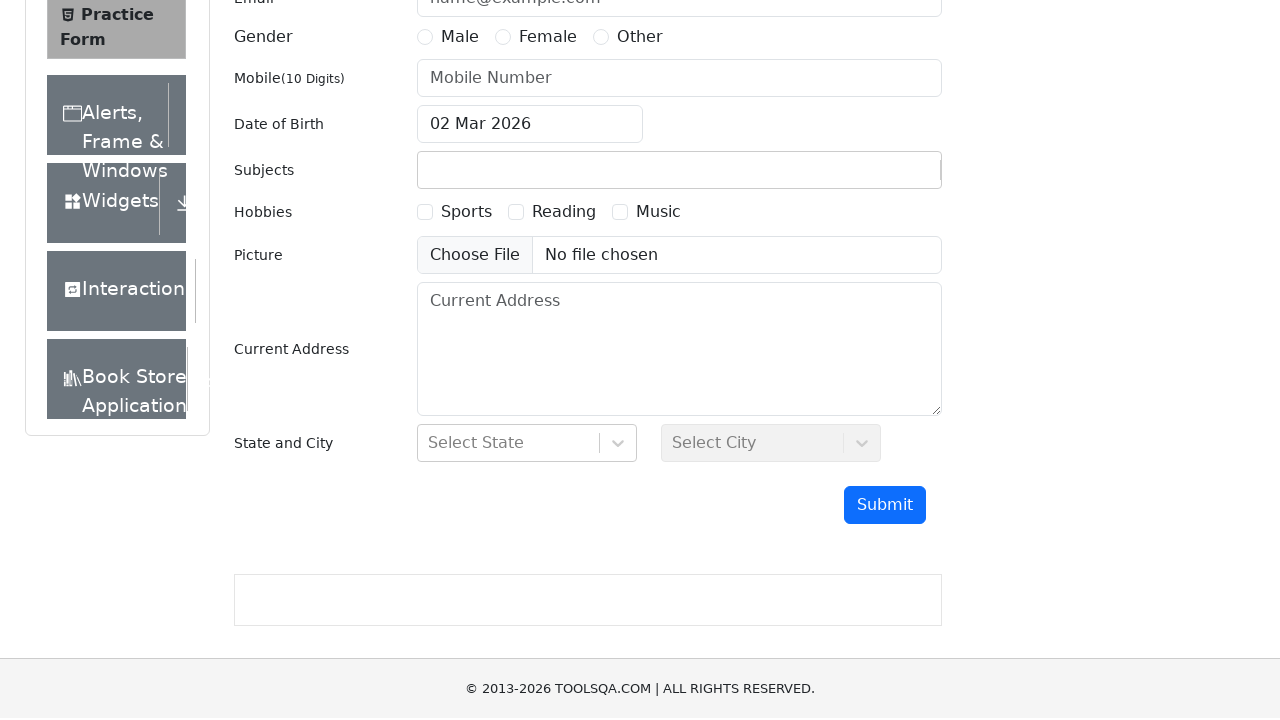

Filled last name field with 'Yaranga' on #lastName
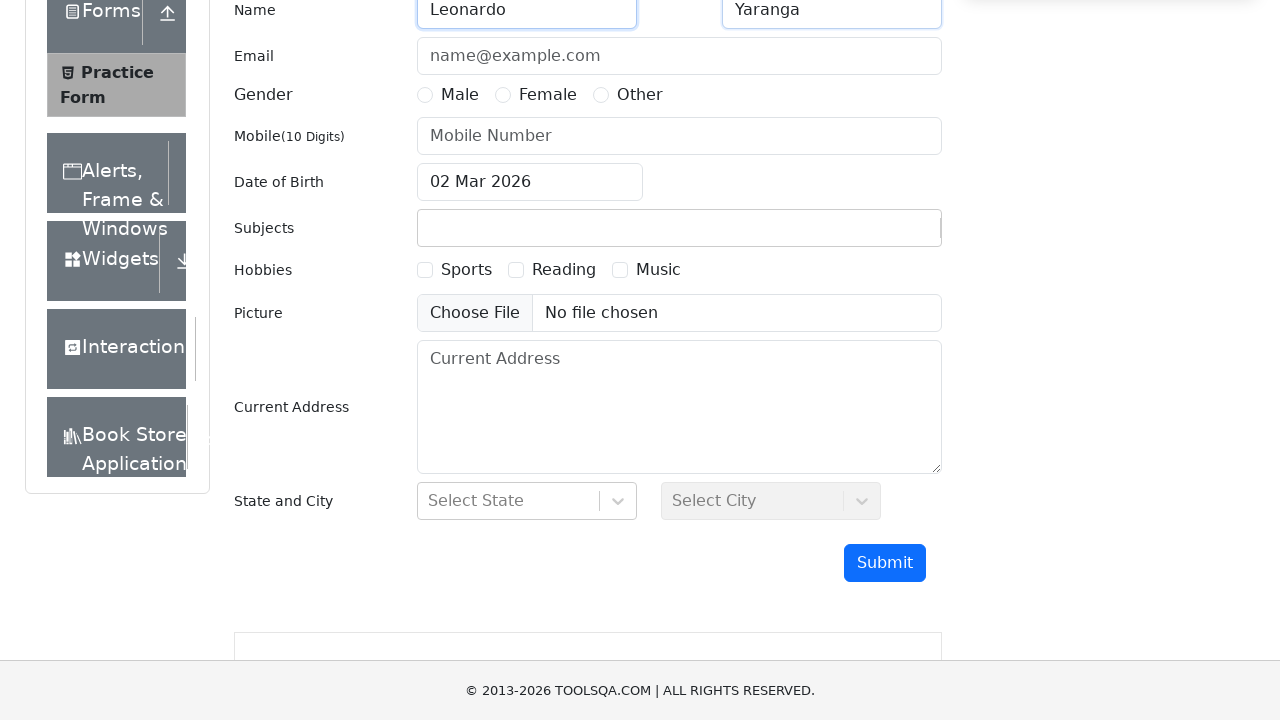

Filled email field with 'leonardoY@gmail.com' on #userEmail
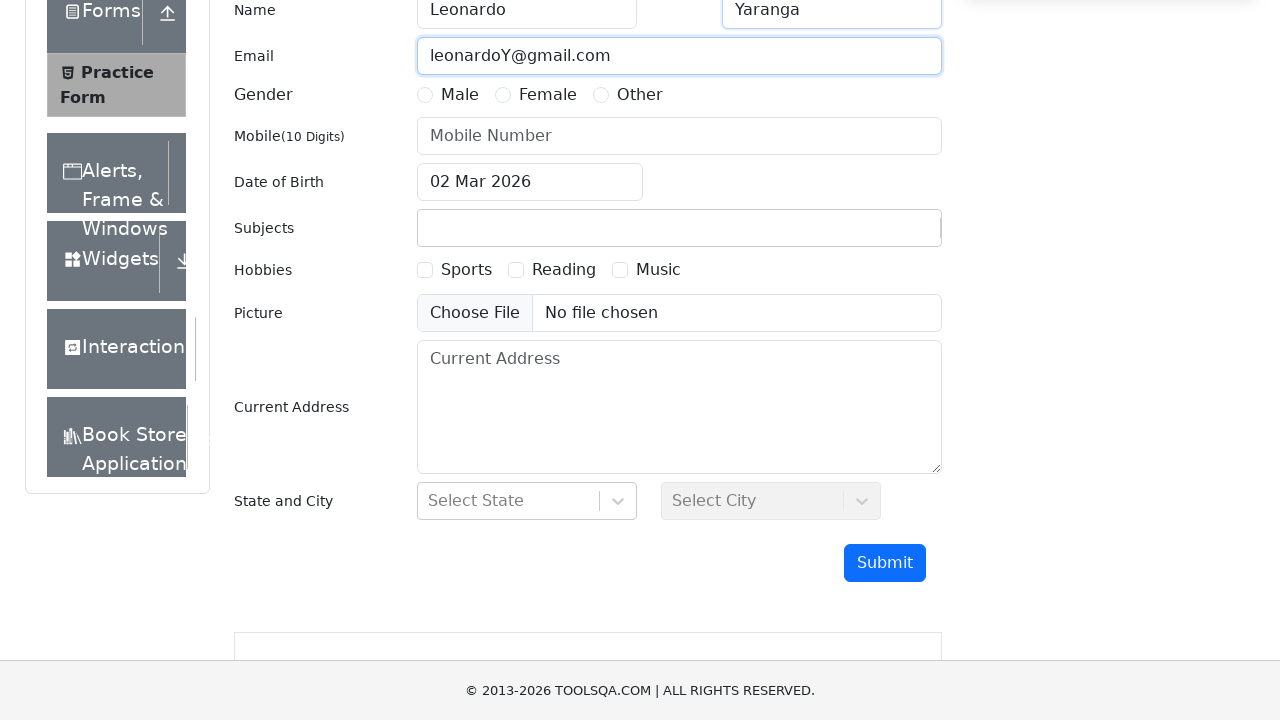

Selected Male gender option at (460, 95) on label[for='gender-radio-1']
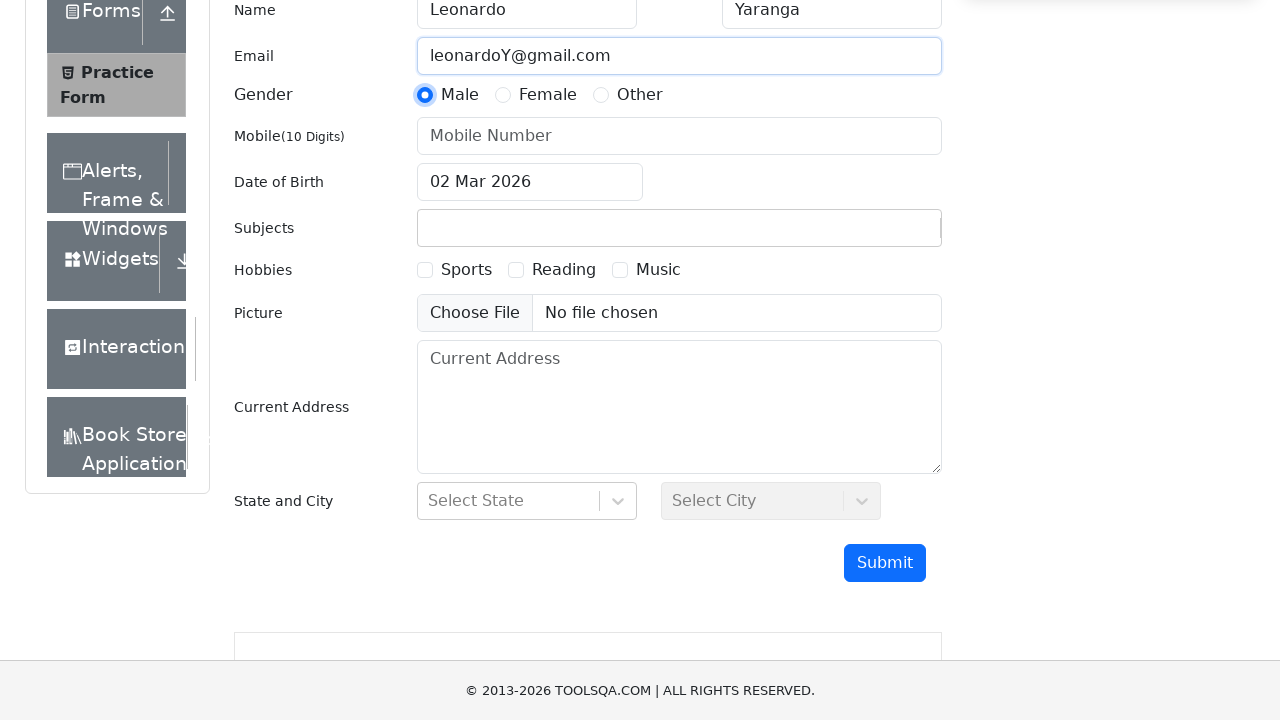

Filled phone number field with '0995667373' on #userNumber
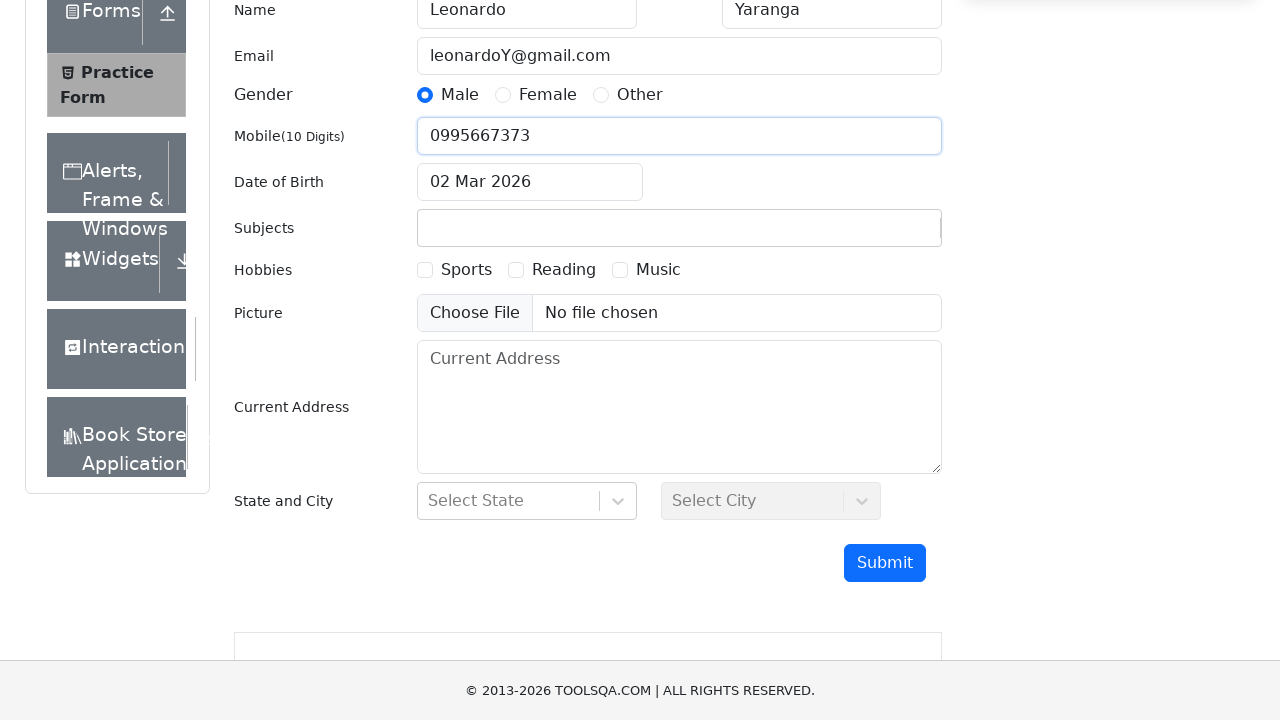

Filled subject field with 'Math' on #subjectsInput
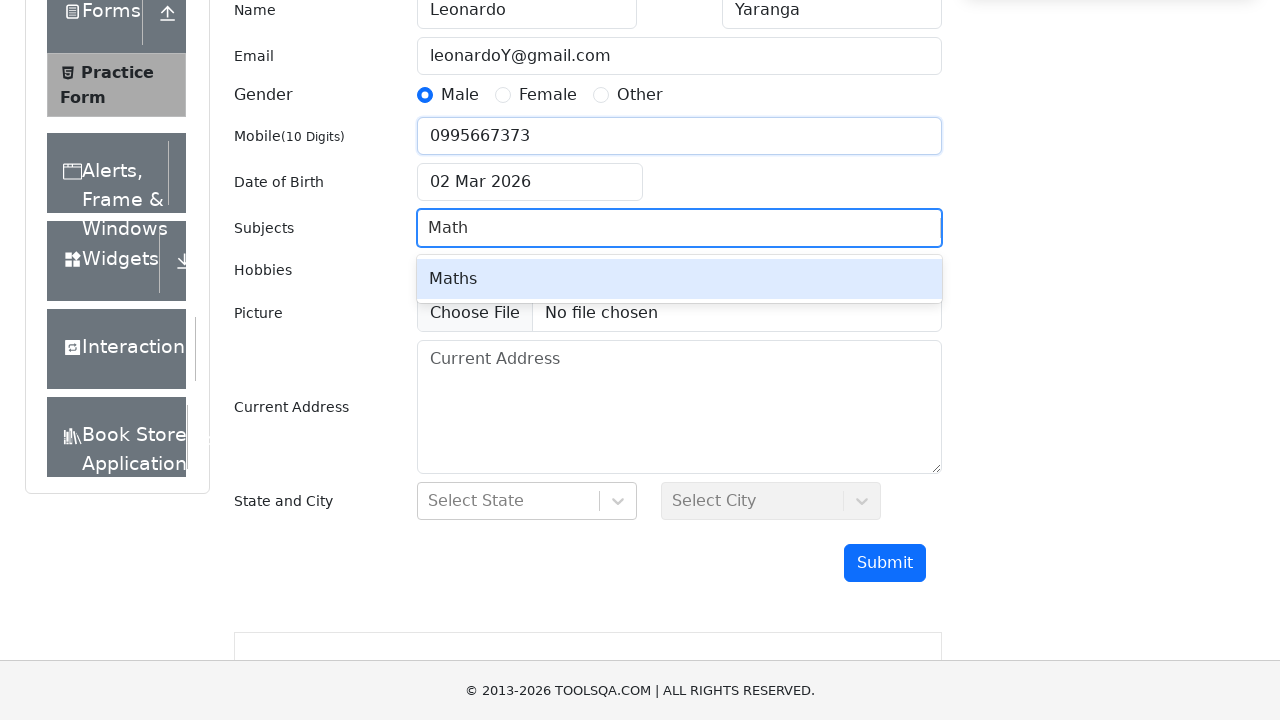

Pressed Escape to close subject dropdown
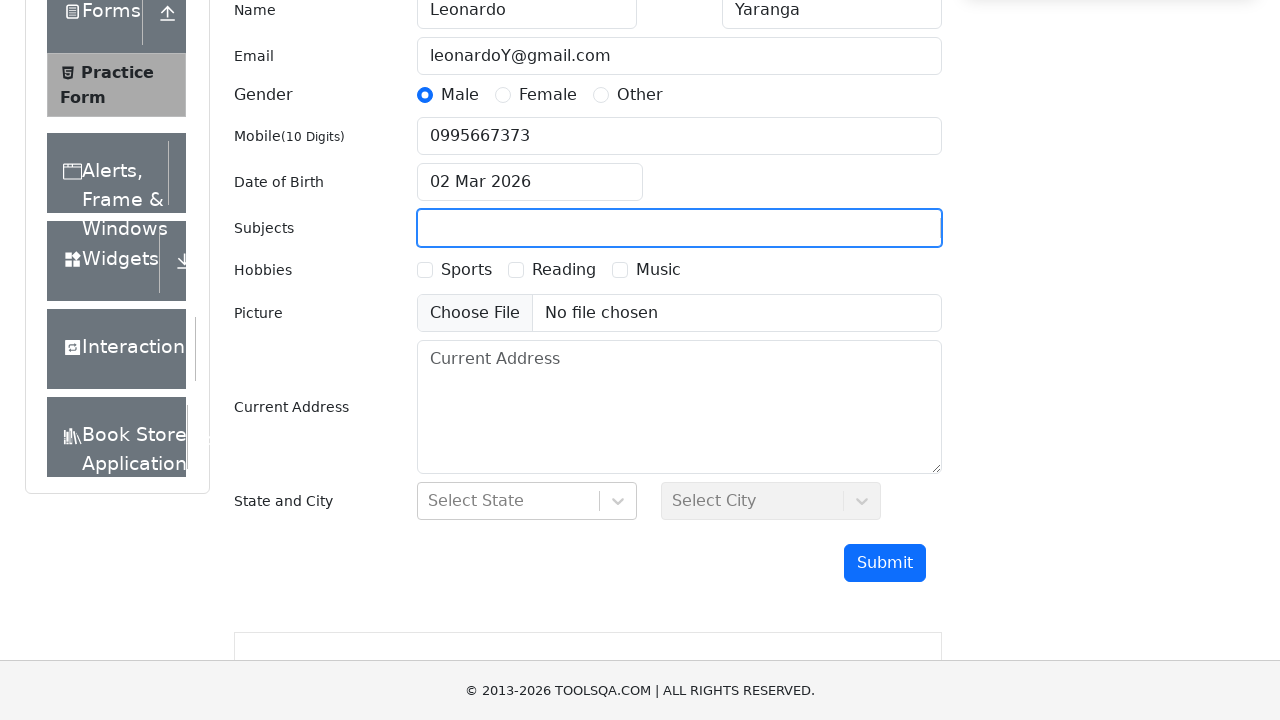

Selected Sports hobby checkbox at (466, 270) on label[for='hobbies-checkbox-1']
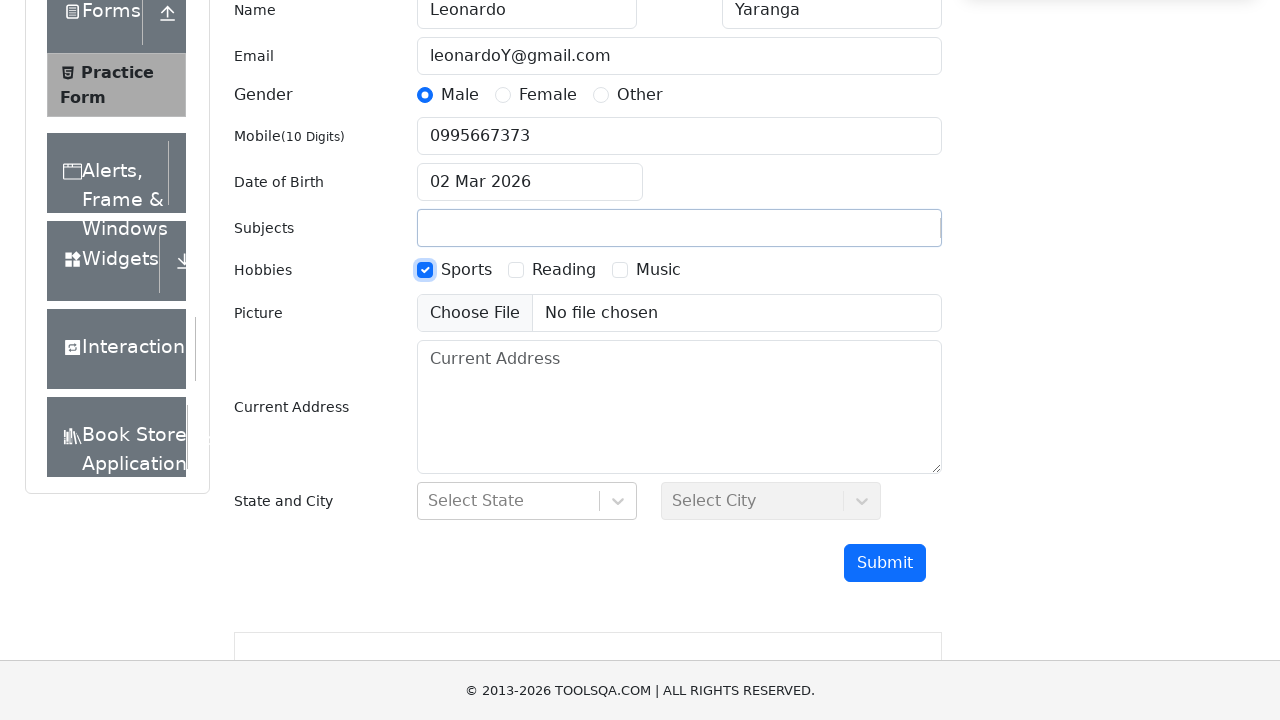

Filled current address field with 'Sangolqui' on #currentAddress
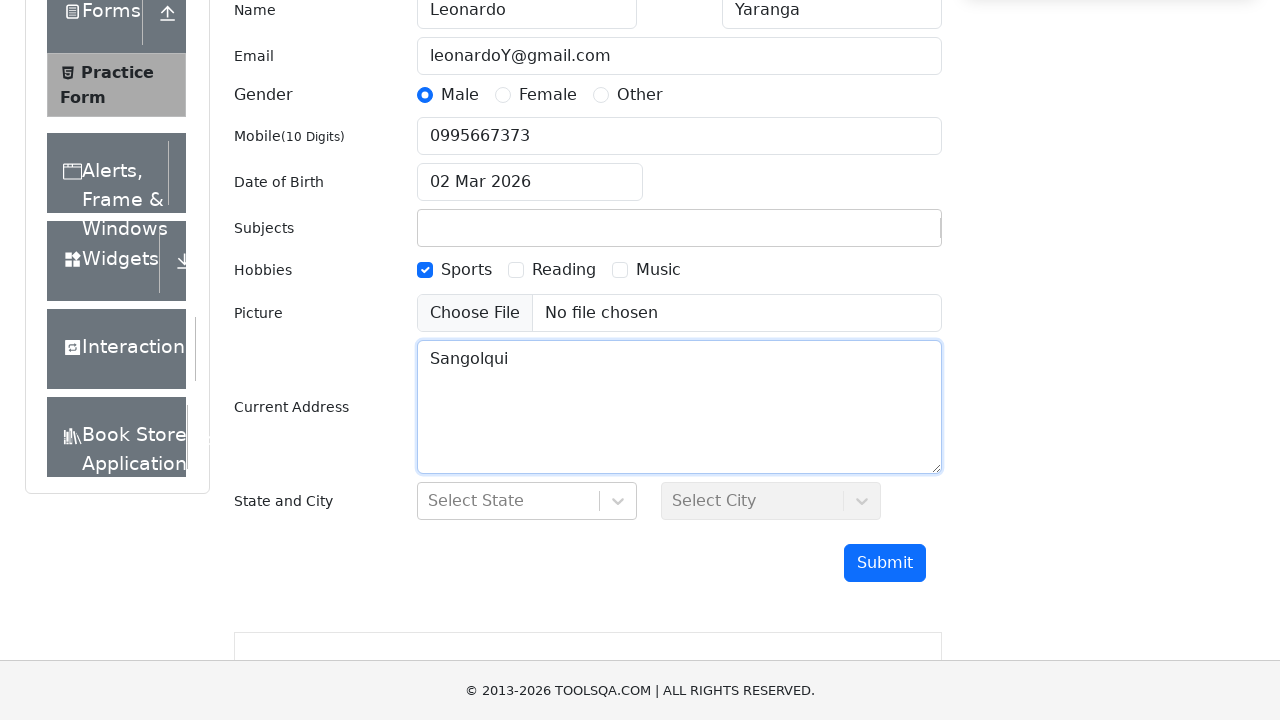

Filled state selection field with 'NCR' on #react-select-3-input
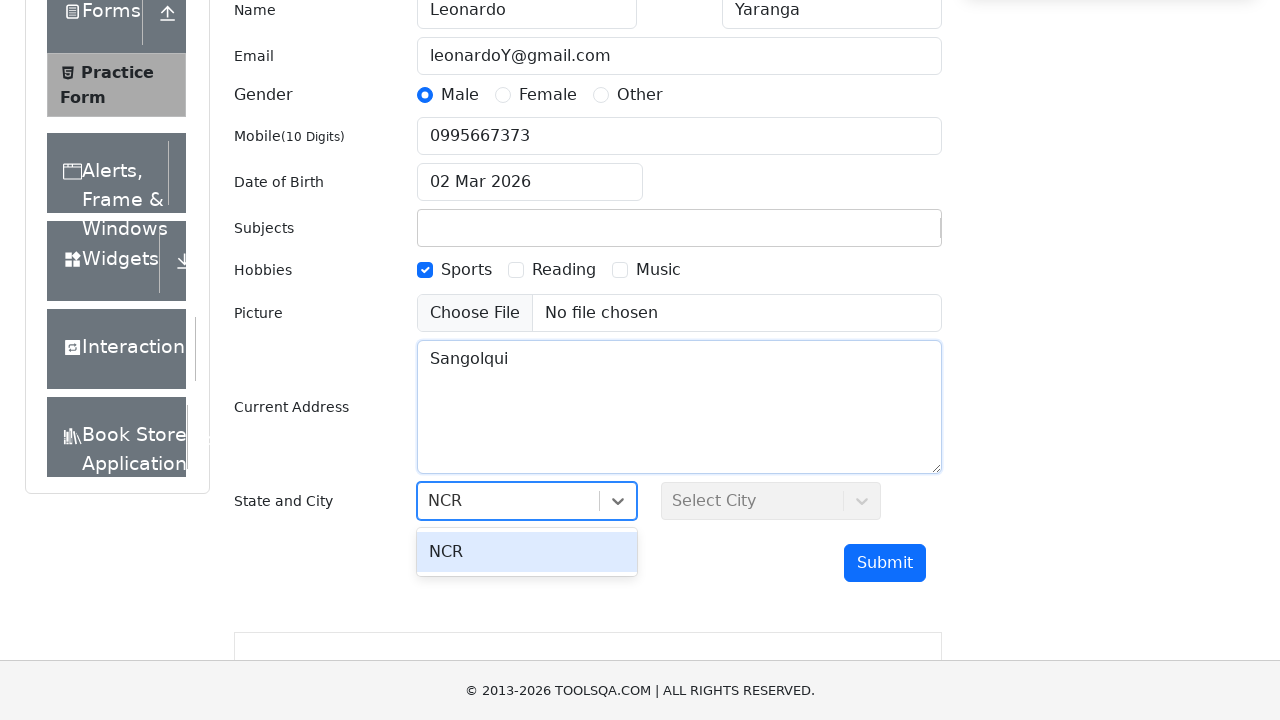

Pressed Enter to confirm state selection
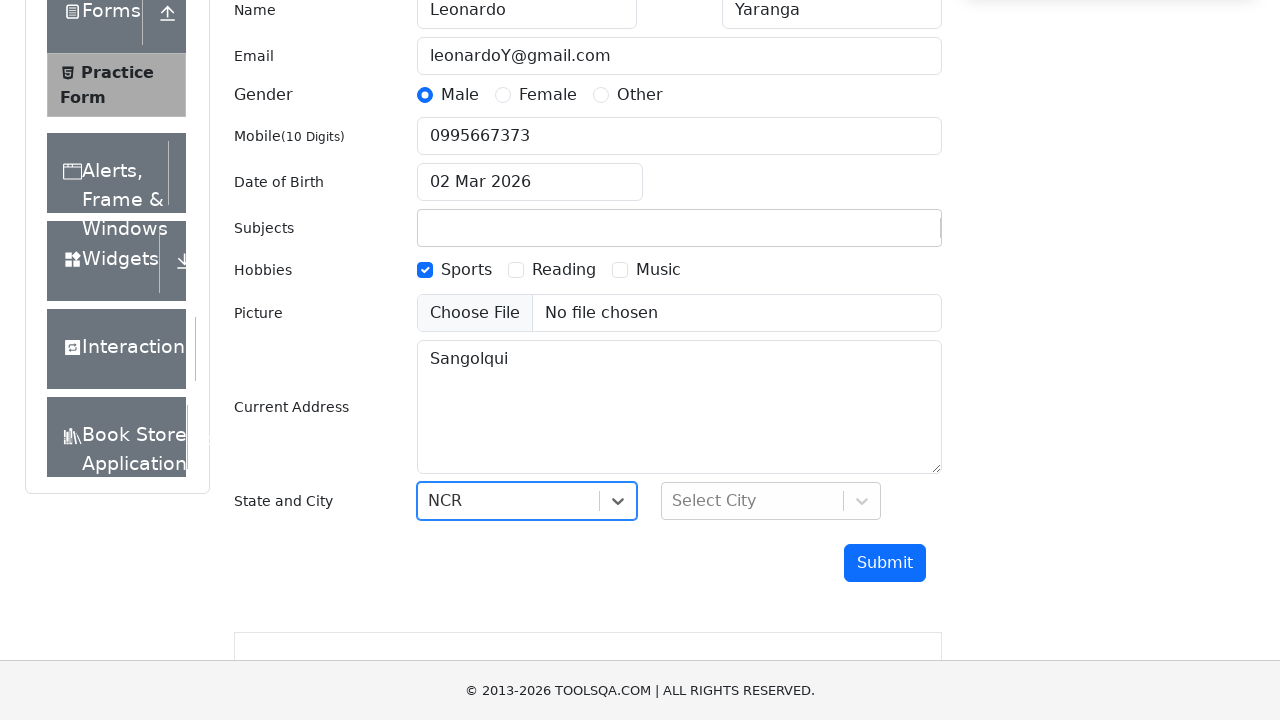

Filled city selection field with 'Delhi' on #react-select-4-input
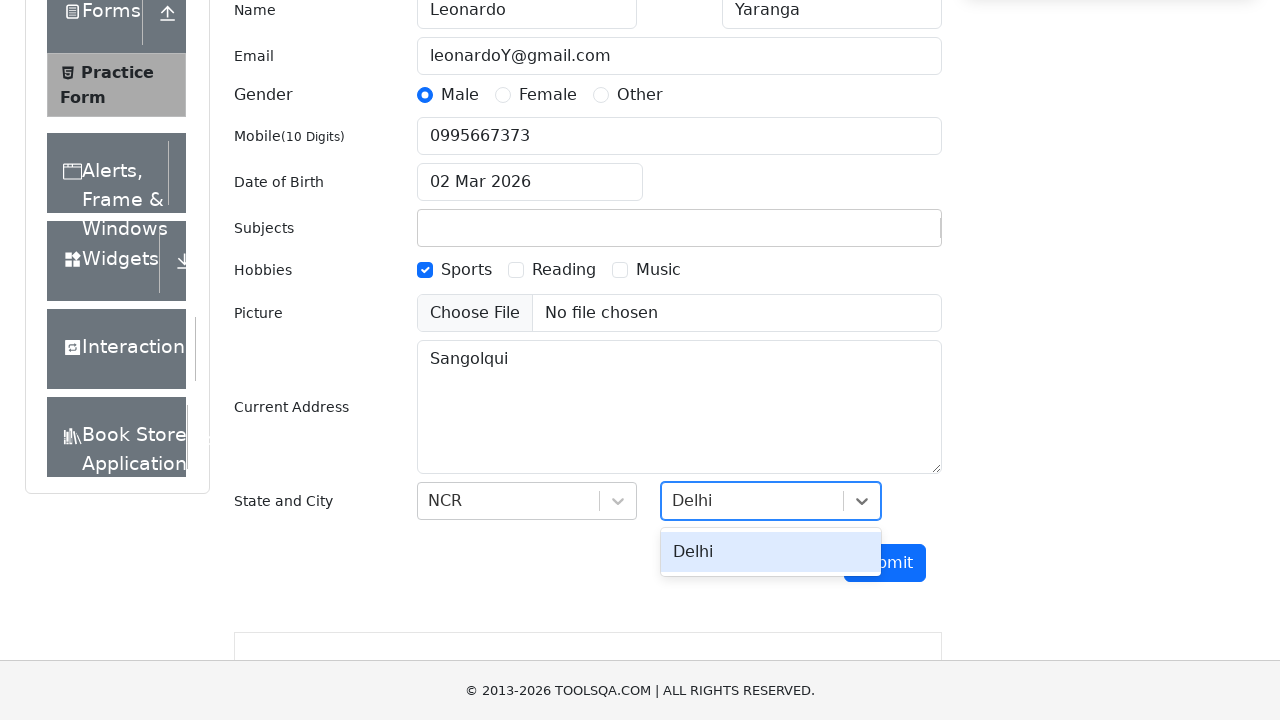

Pressed Enter to confirm city selection
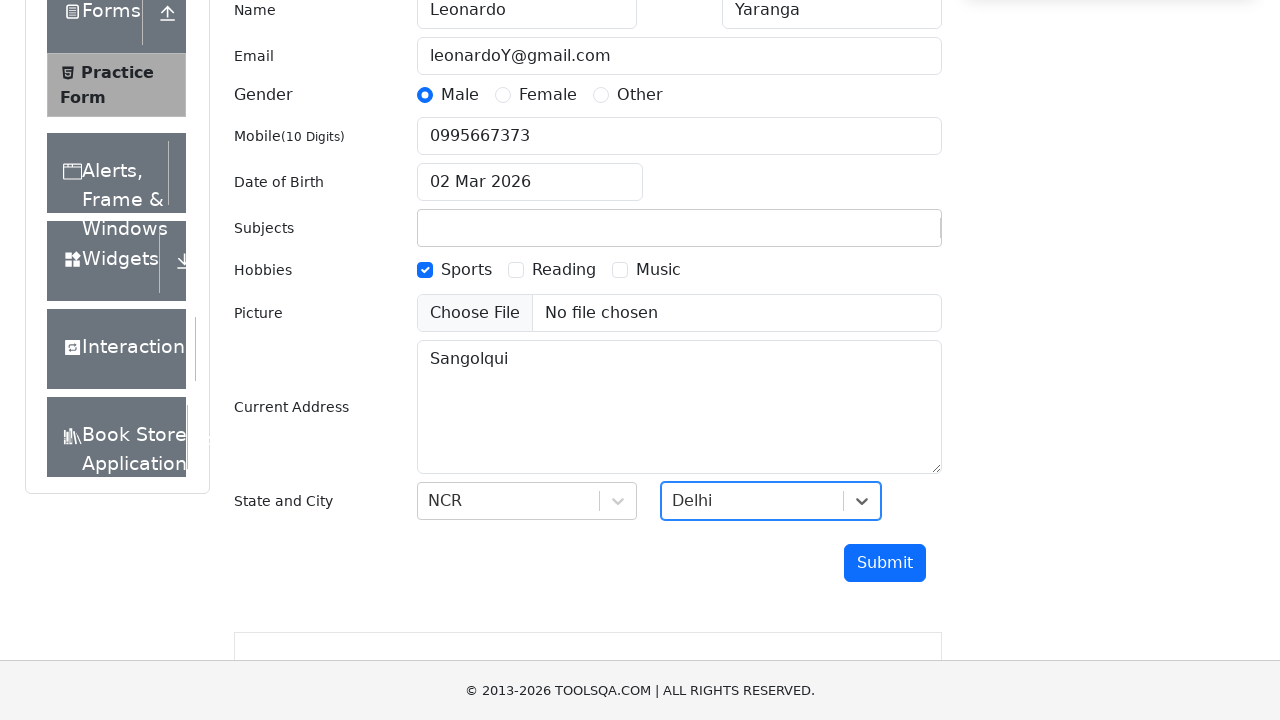

Submitted the practice form on #submit
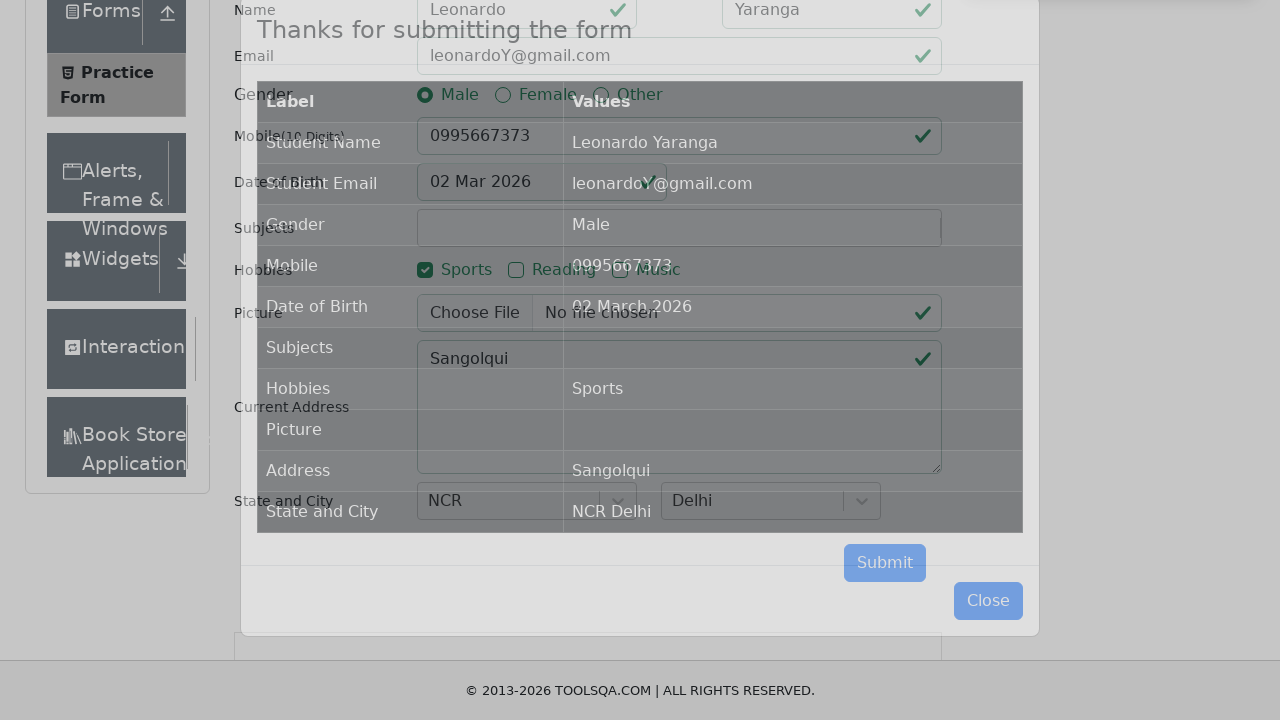

Located success modal title element
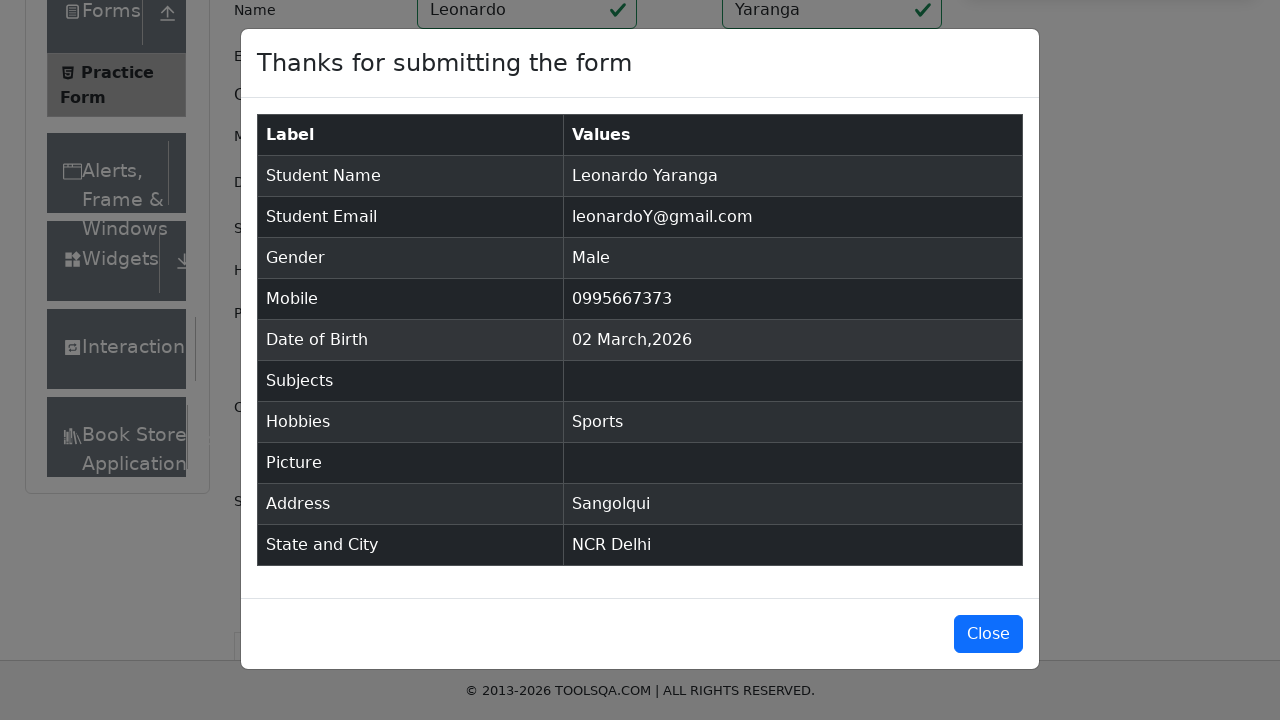

Waited for success modal to appear
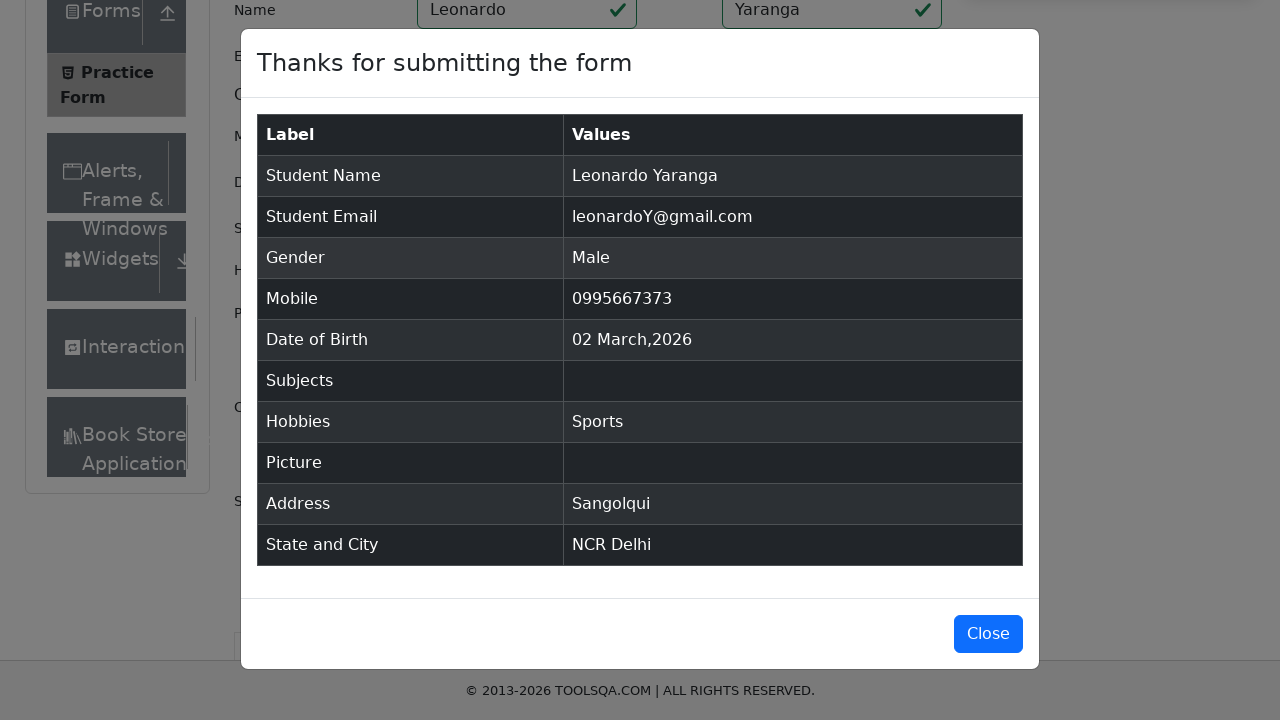

Verified success modal displays correct message 'Thanks for submitting the form'
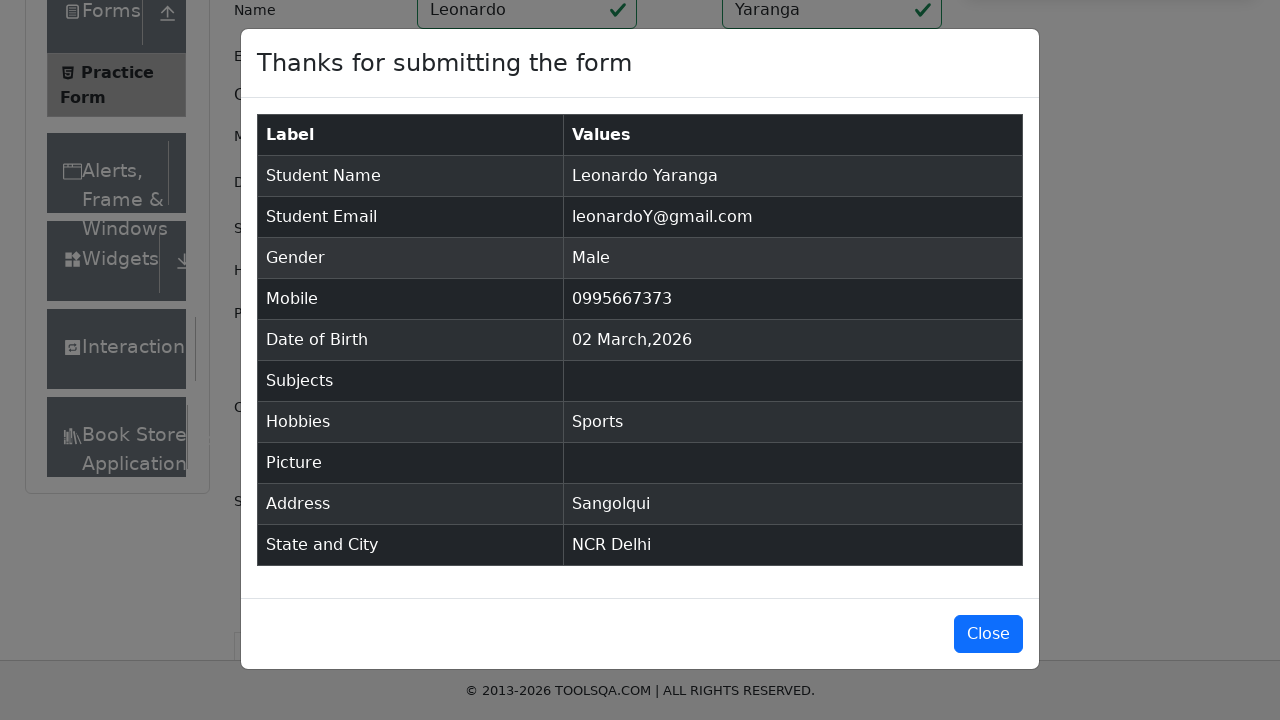

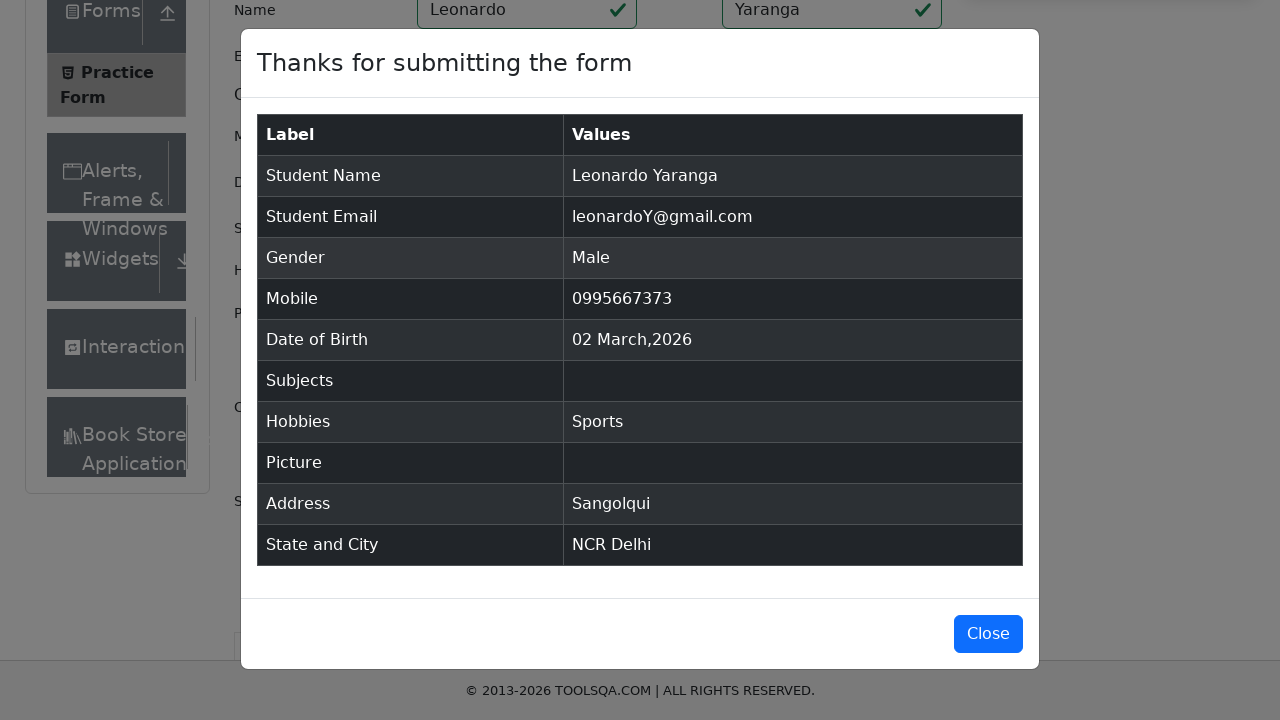